Tests dynamic checkbox controls by toggling visibility and interacting with the checkbox when it appears

Starting URL: https://www.training-support.net/webelements/dynamic-controls

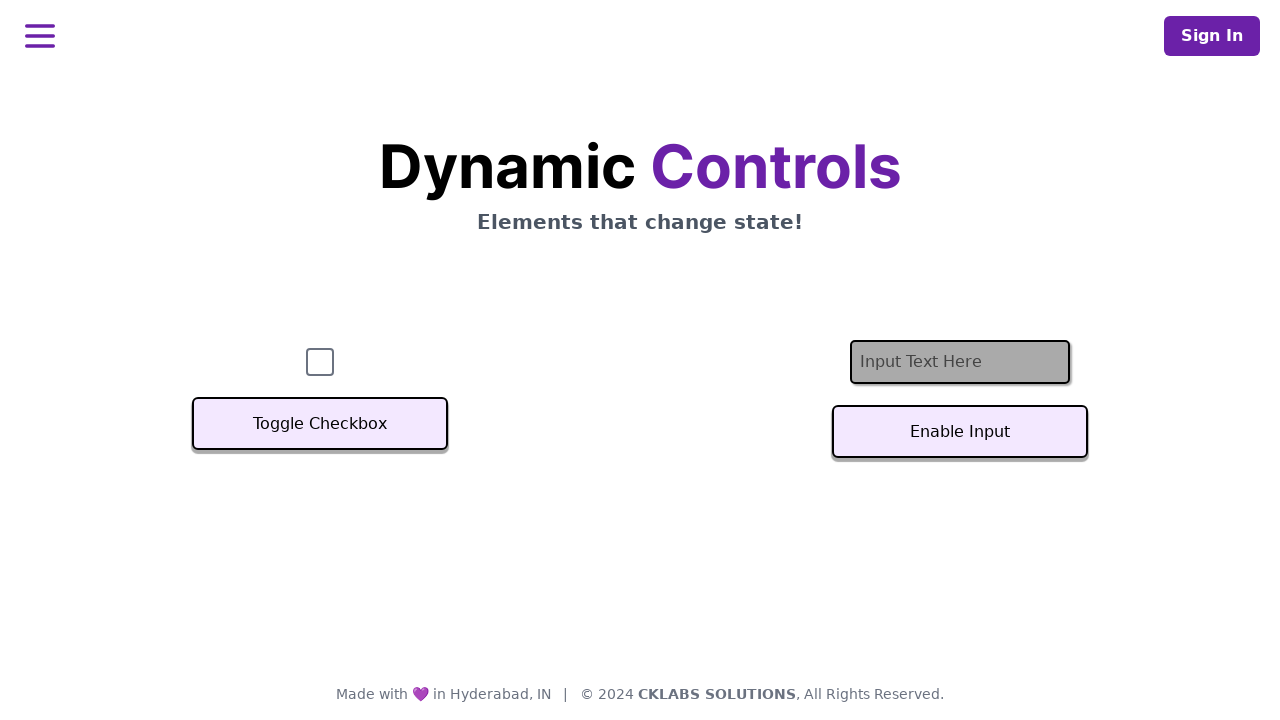

Clicked Toggle Checkbox button to hide the checkbox at (320, 424) on button:text('Toggle Checkbox')
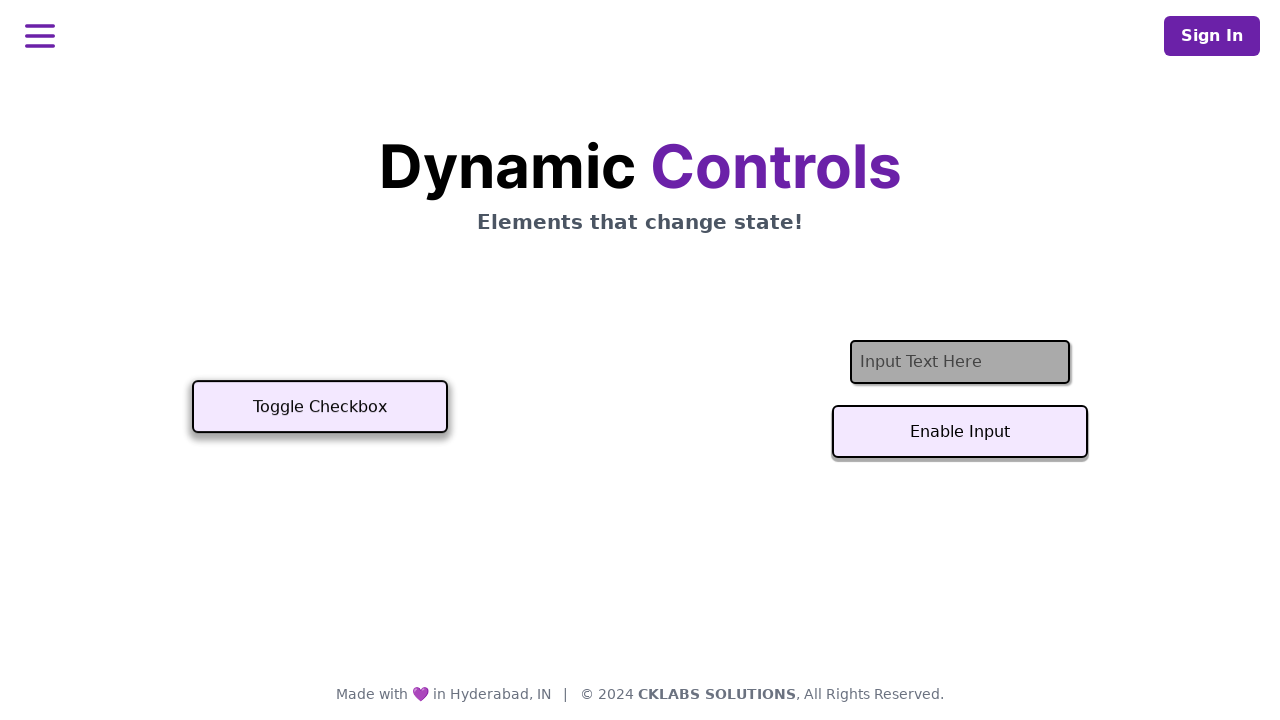

Waited for checkbox to disappear
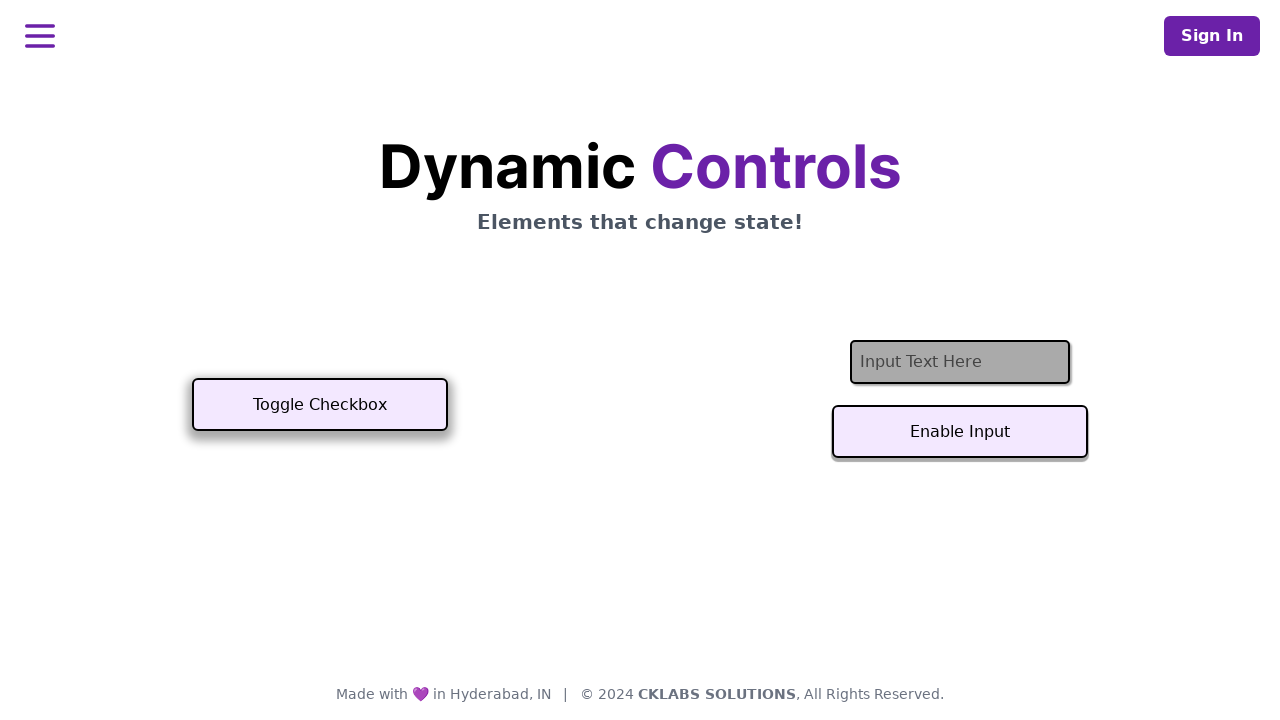

Clicked Toggle Checkbox button to show the checkbox again at (320, 405) on button:text('Toggle Checkbox')
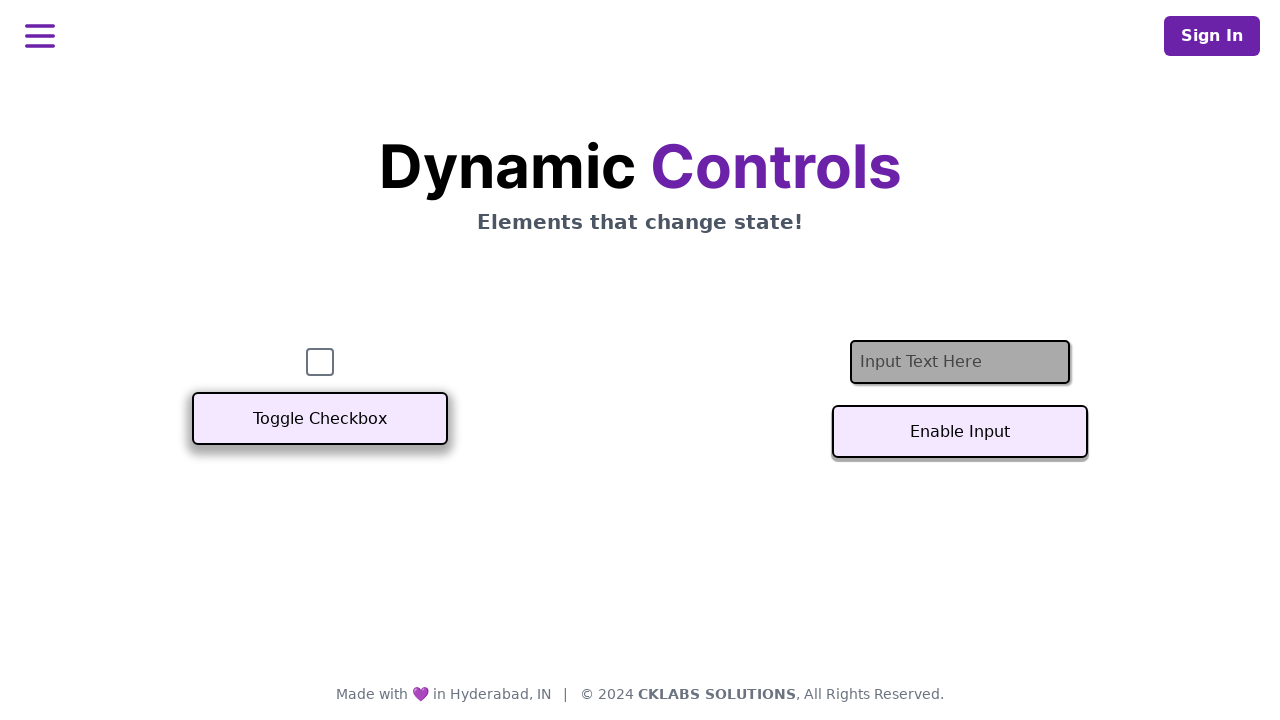

Waited for checkbox to appear
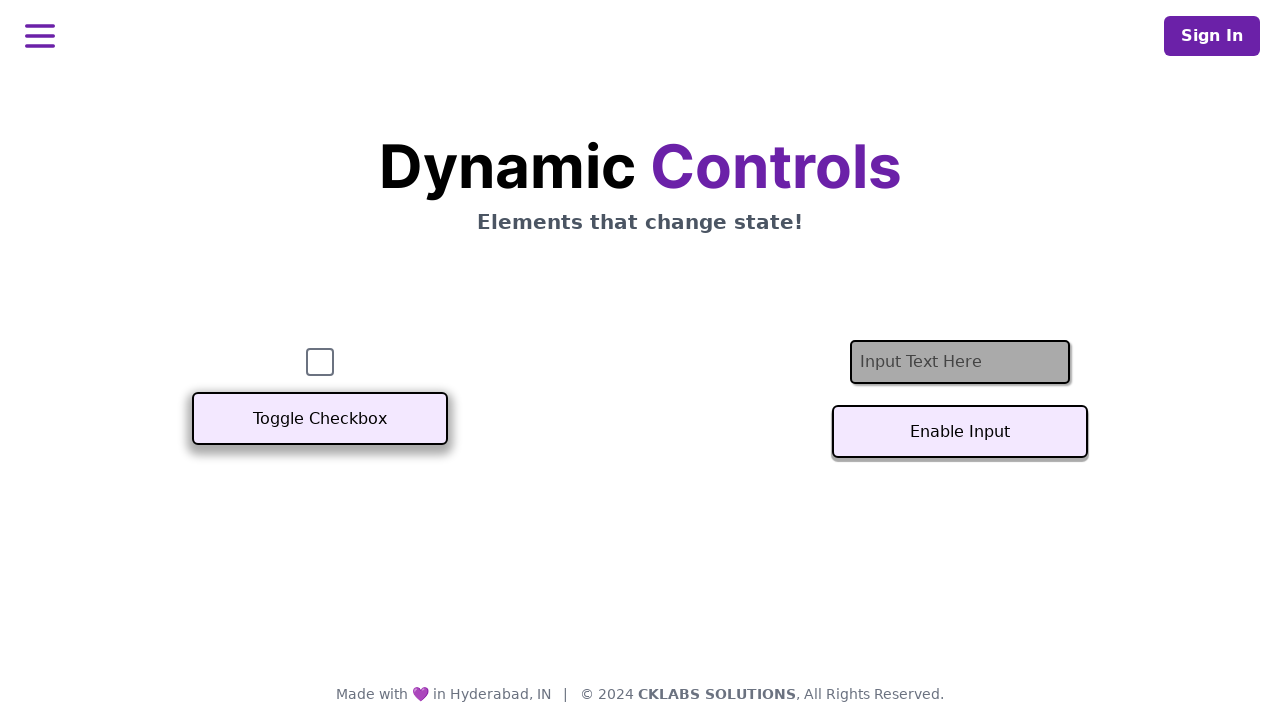

Clicked the checkbox at (320, 362) on #checkbox
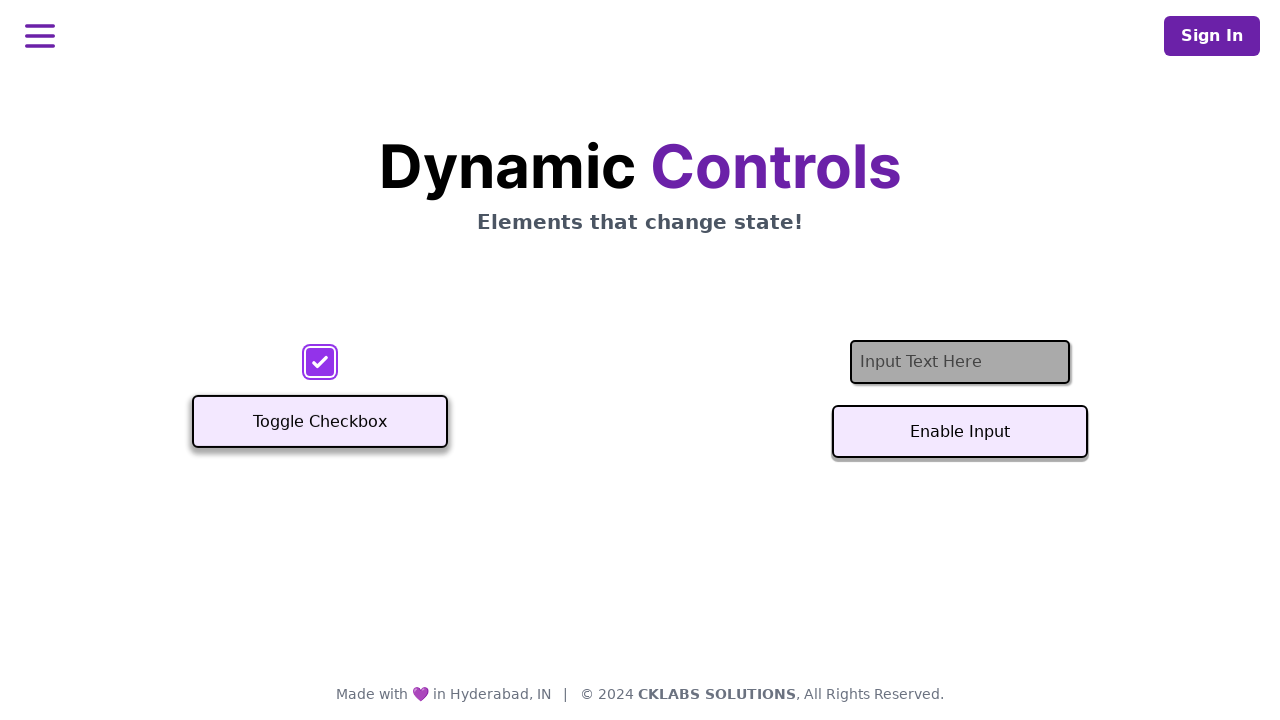

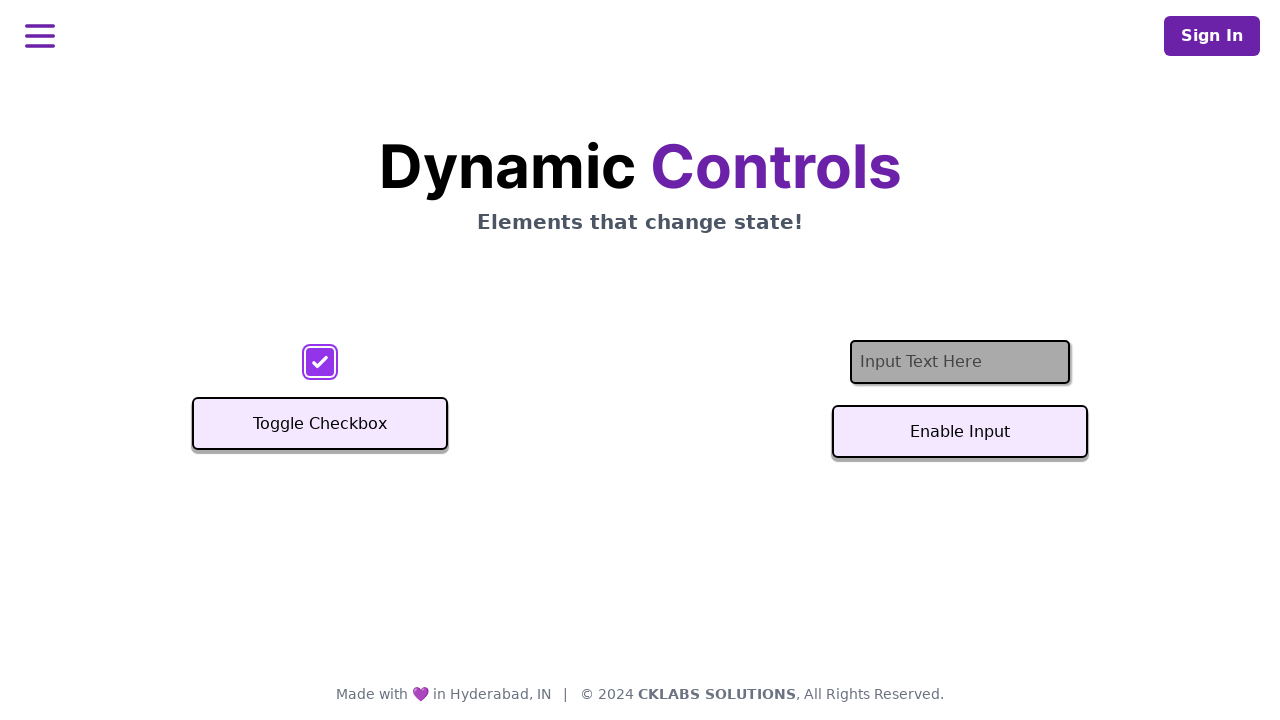